Tests viewing the first article in the latest posts section of the community by navigating to the community page, clicking on latest posts, and opening the first article.

Starting URL: https://testerhome.com/

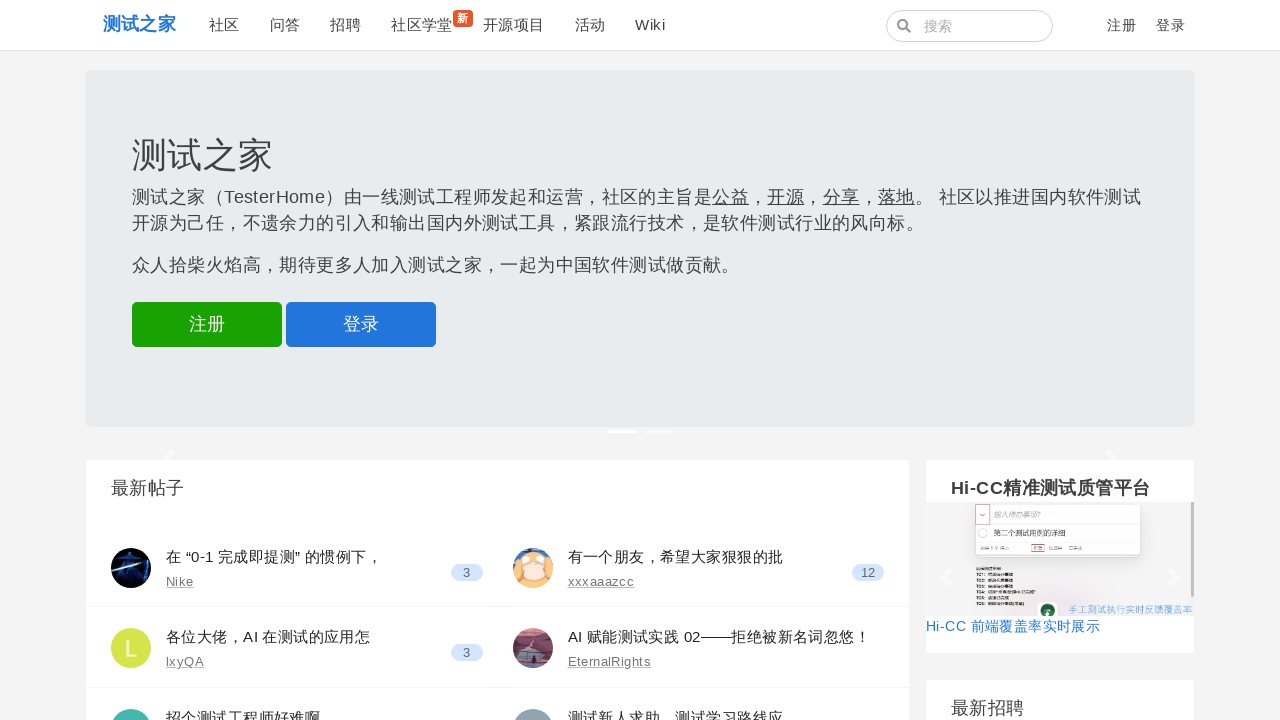

Clicked on Community (社区) link at (224, 25) on text=社区
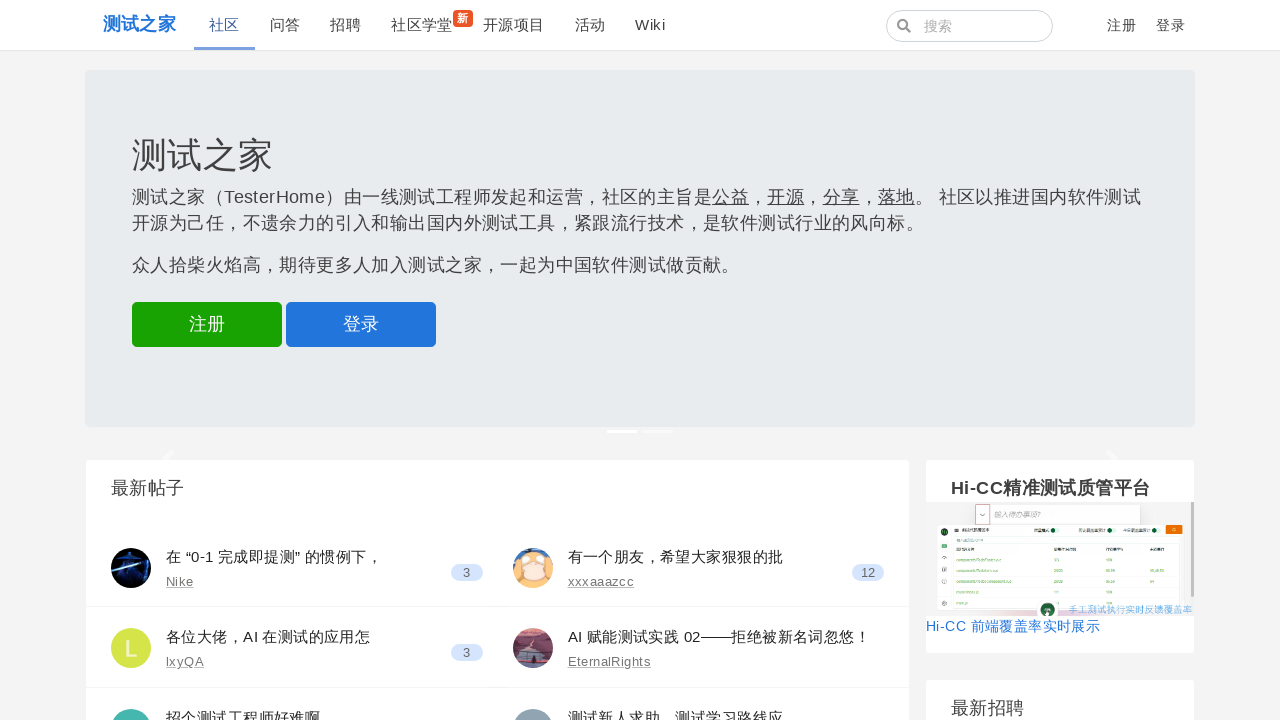

Clicked on Latest Posts (最新发布) link at (605, 71) on text=最新发布
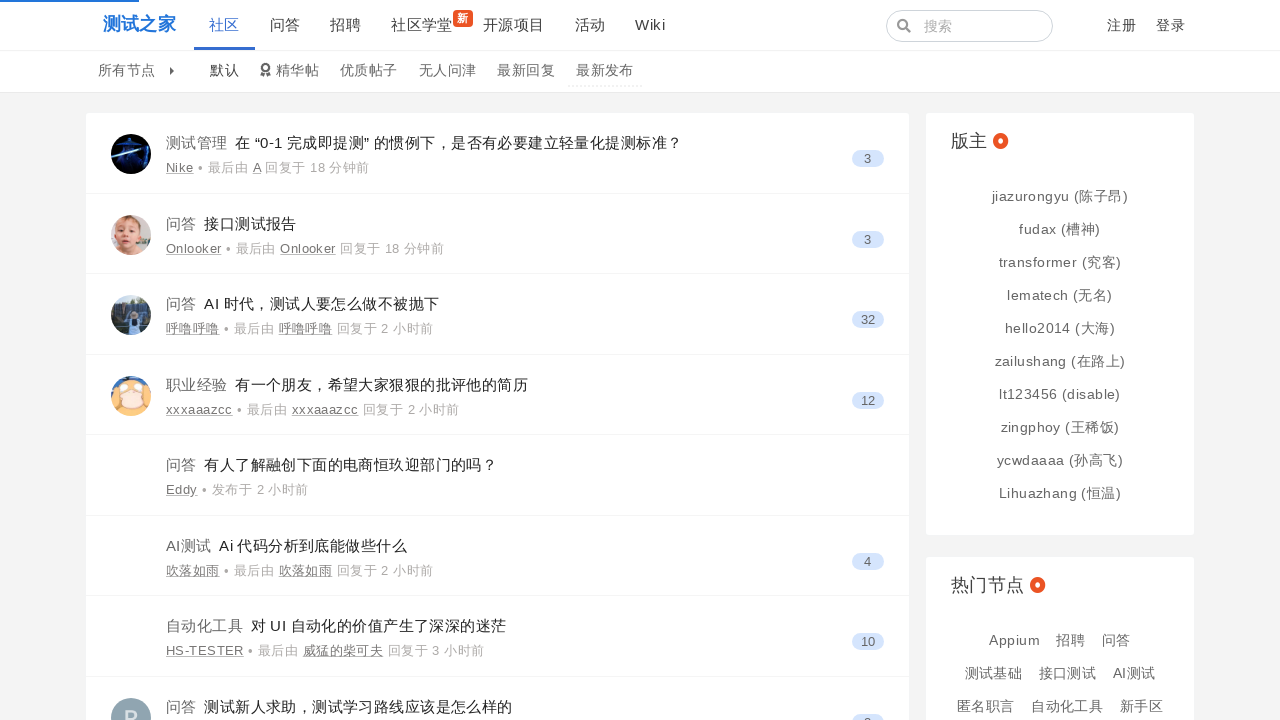

Waited for content to load
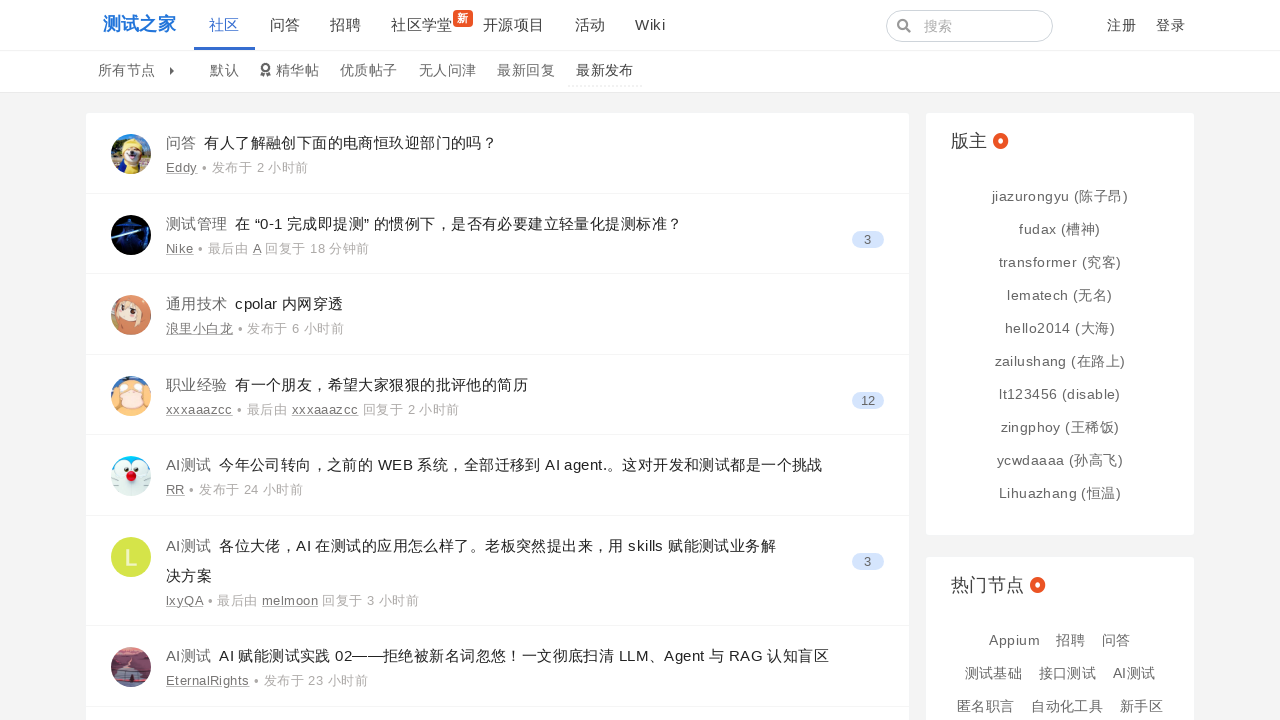

Clicked on the first article in latest posts at (181, 142) on xpath=//*[@id="main"]/div/div[1]/div[1]/div[1]/div[1]/div[2]/div[1]/a
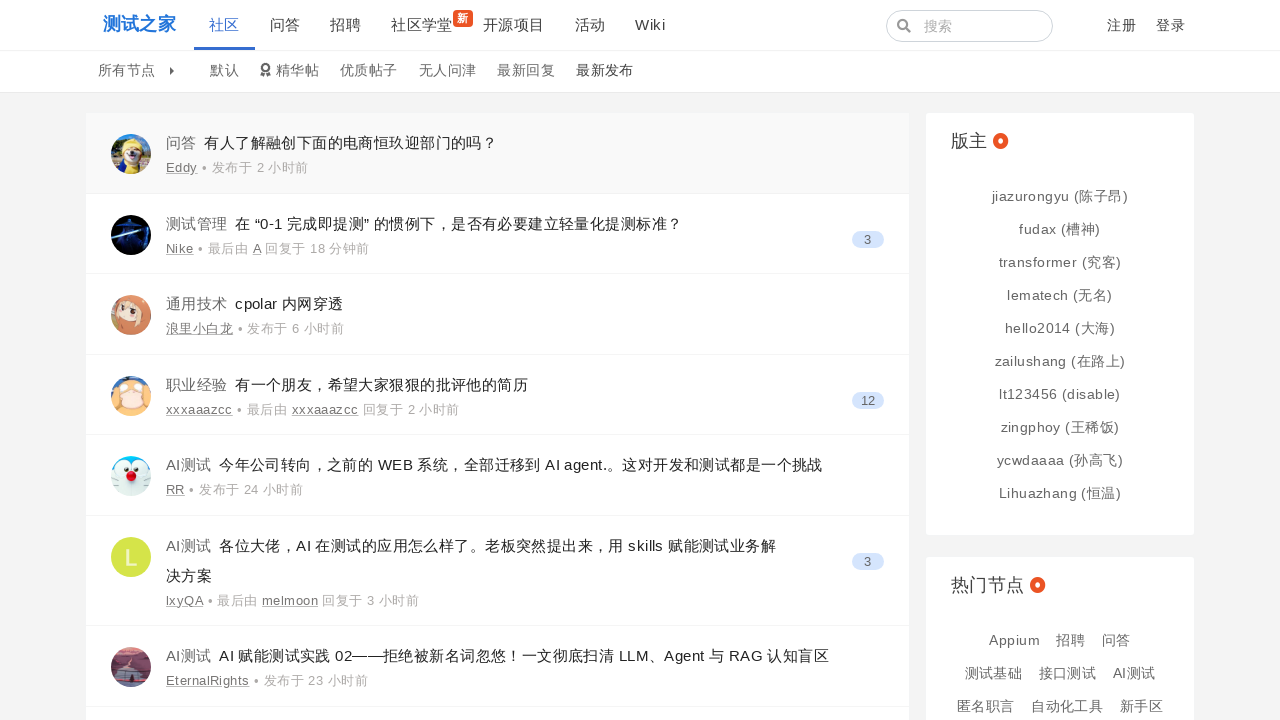

Waited for article page to load
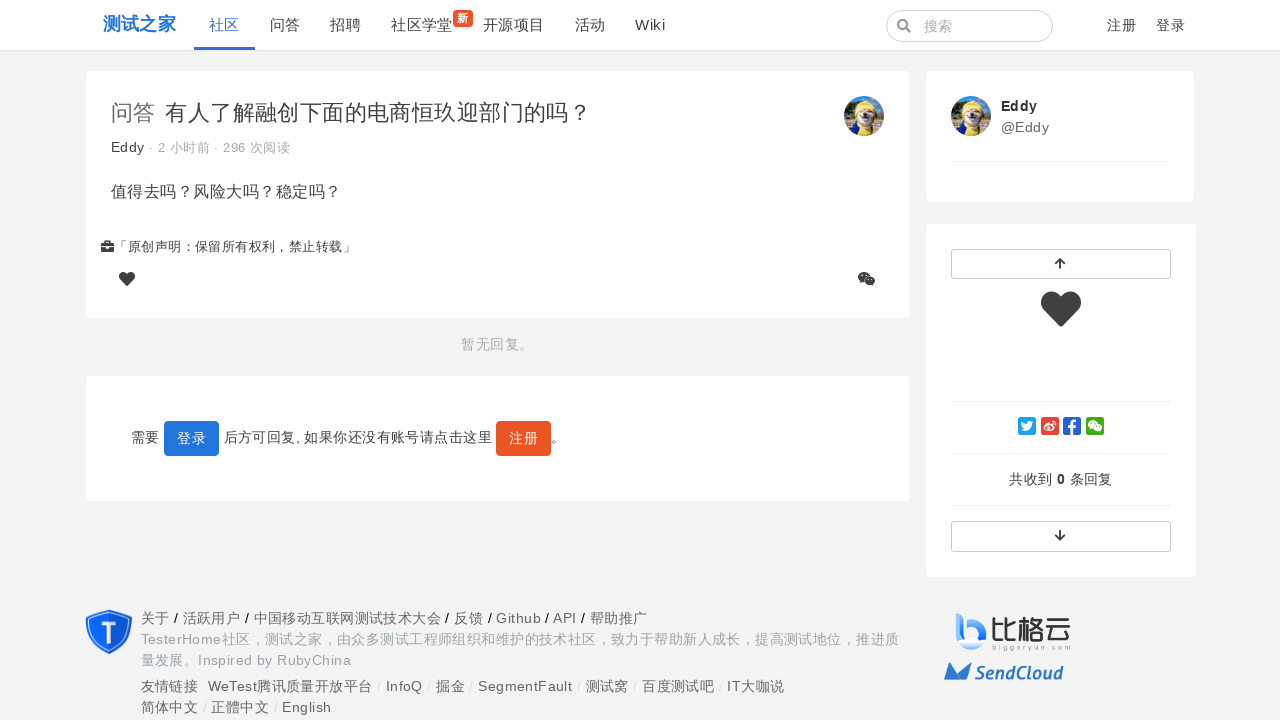

Verified article contains view count text (次阅读)
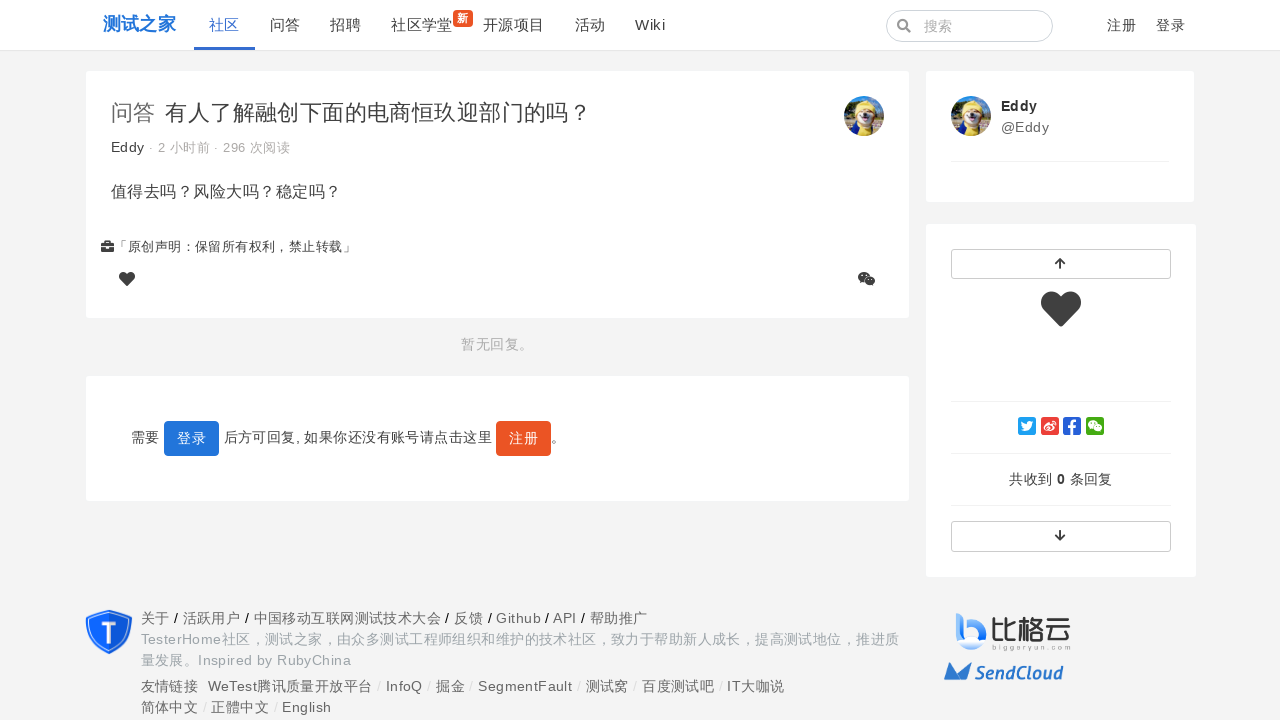

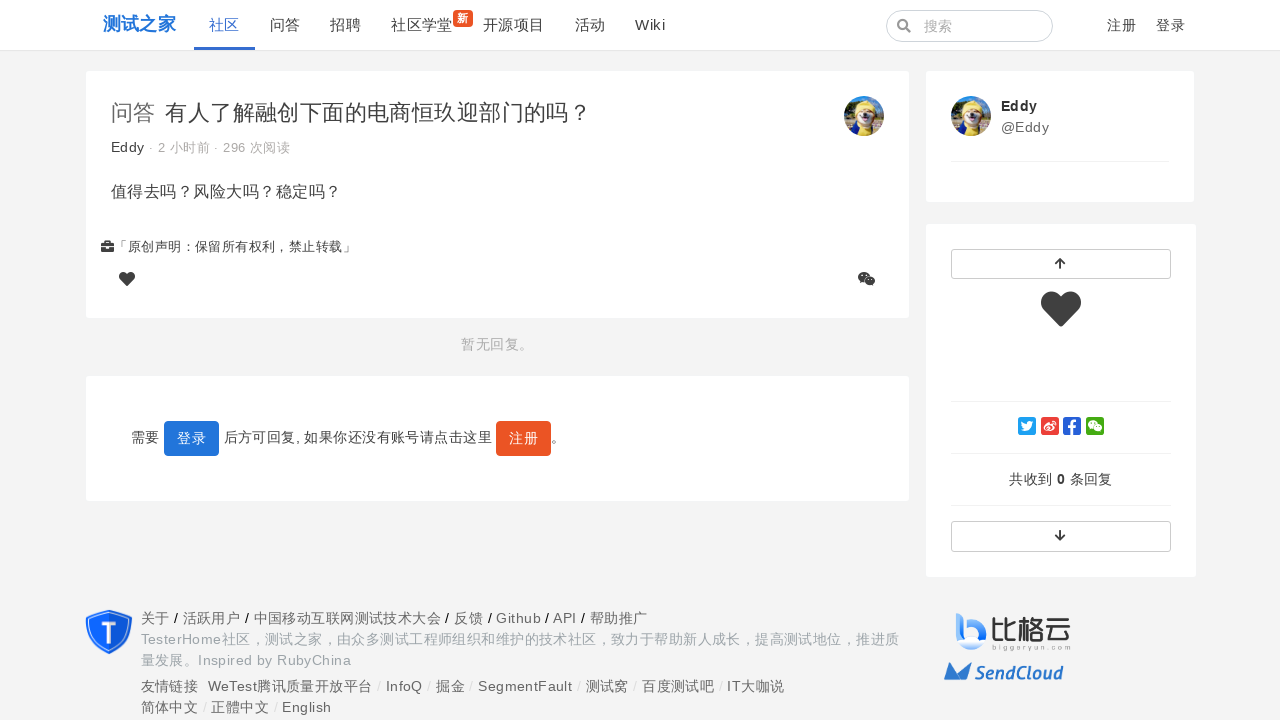